Tests the ability to unselect a checkbox by clicking on a checked checkbox to uncheck it

Starting URL: https://the-internet.herokuapp.com/checkboxes

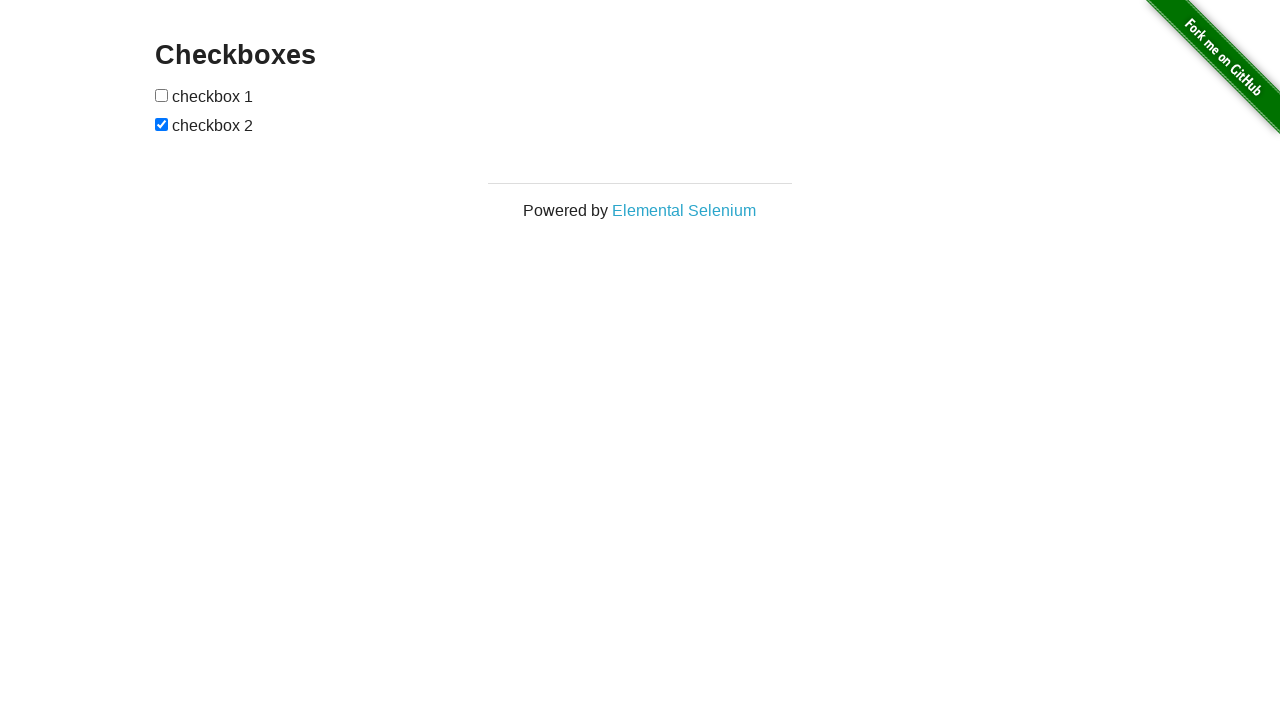

Located the second checkbox in the form
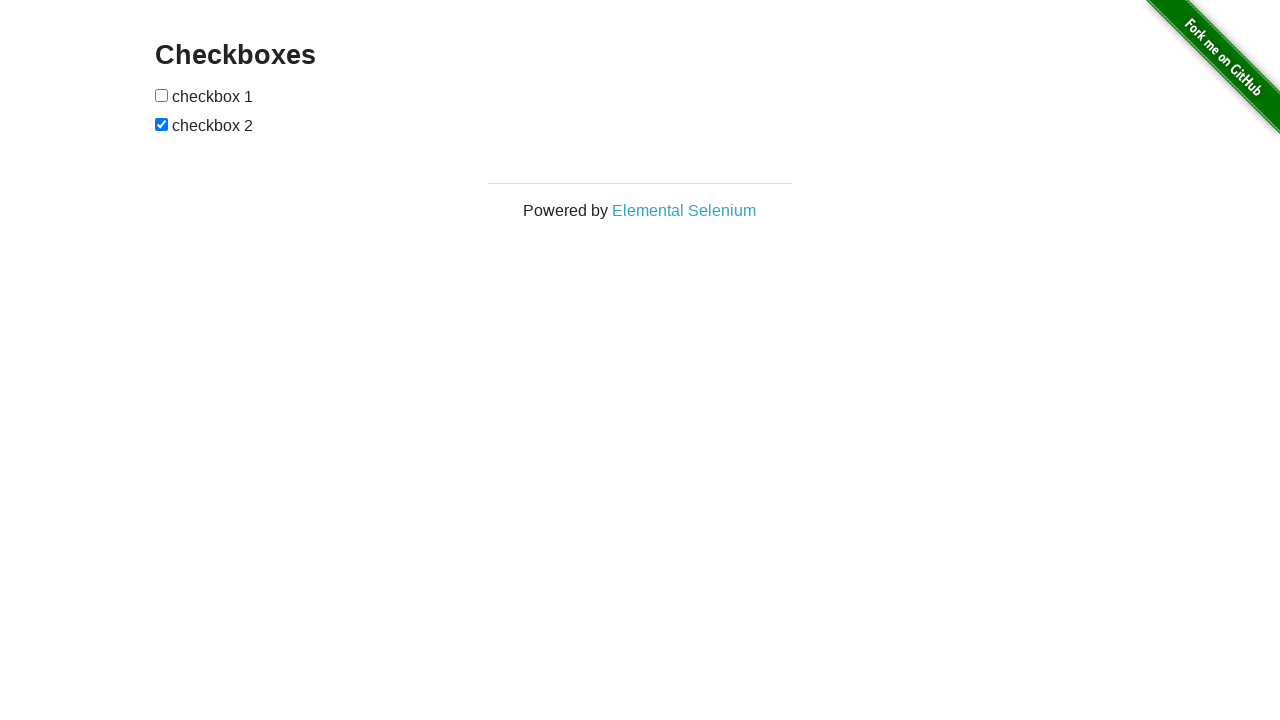

Verified the second checkbox is currently checked
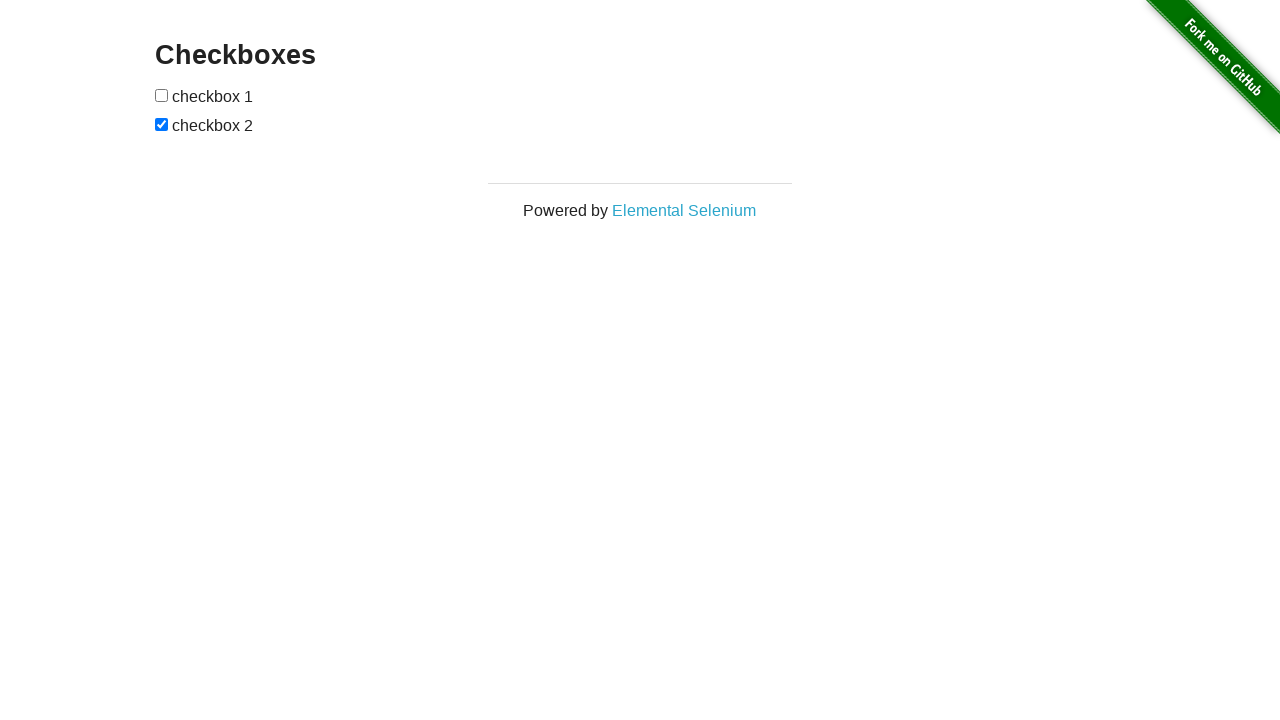

Clicked the second checkbox to uncheck it at (162, 124) on xpath=//form[@id='checkboxes']/input[2]
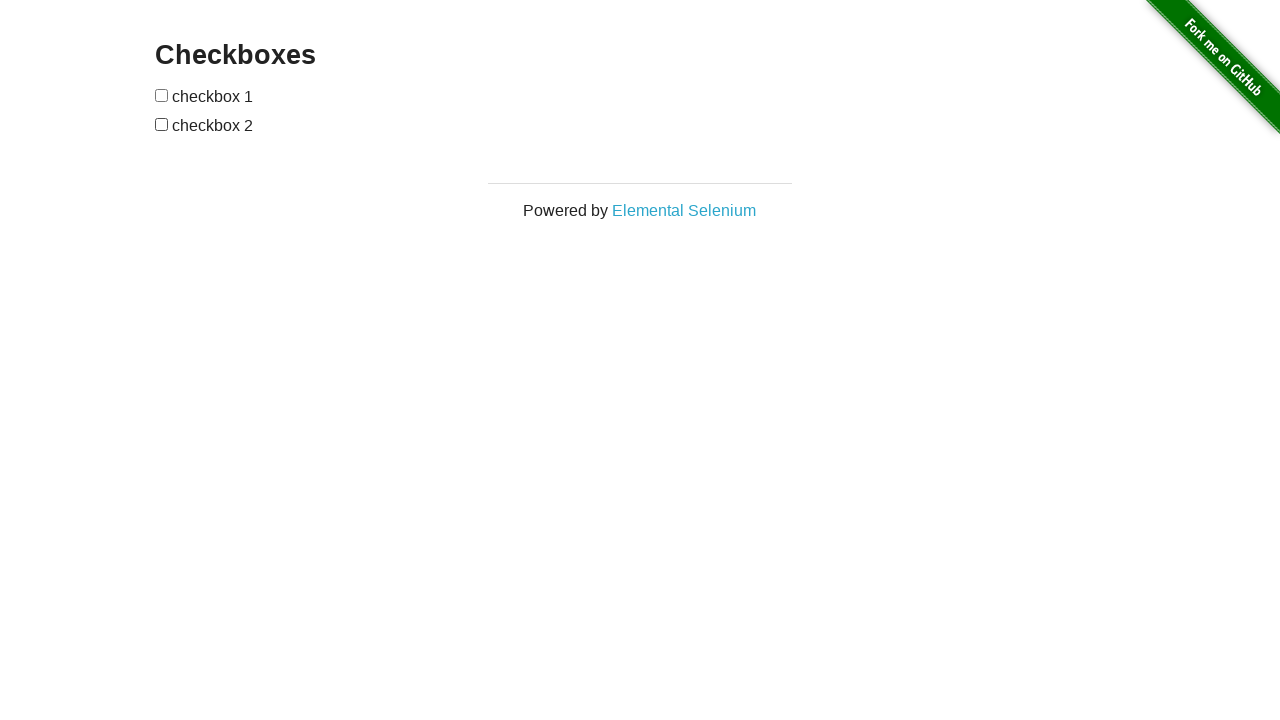

Verified the second checkbox is now unchecked
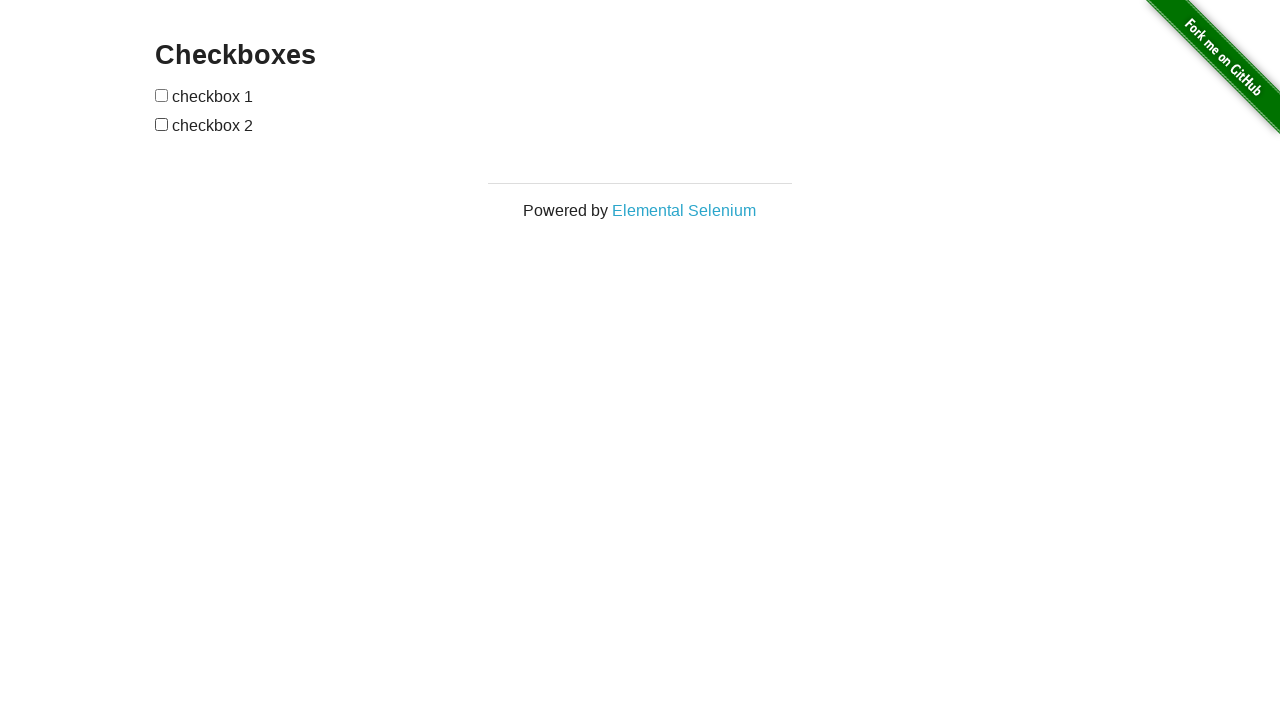

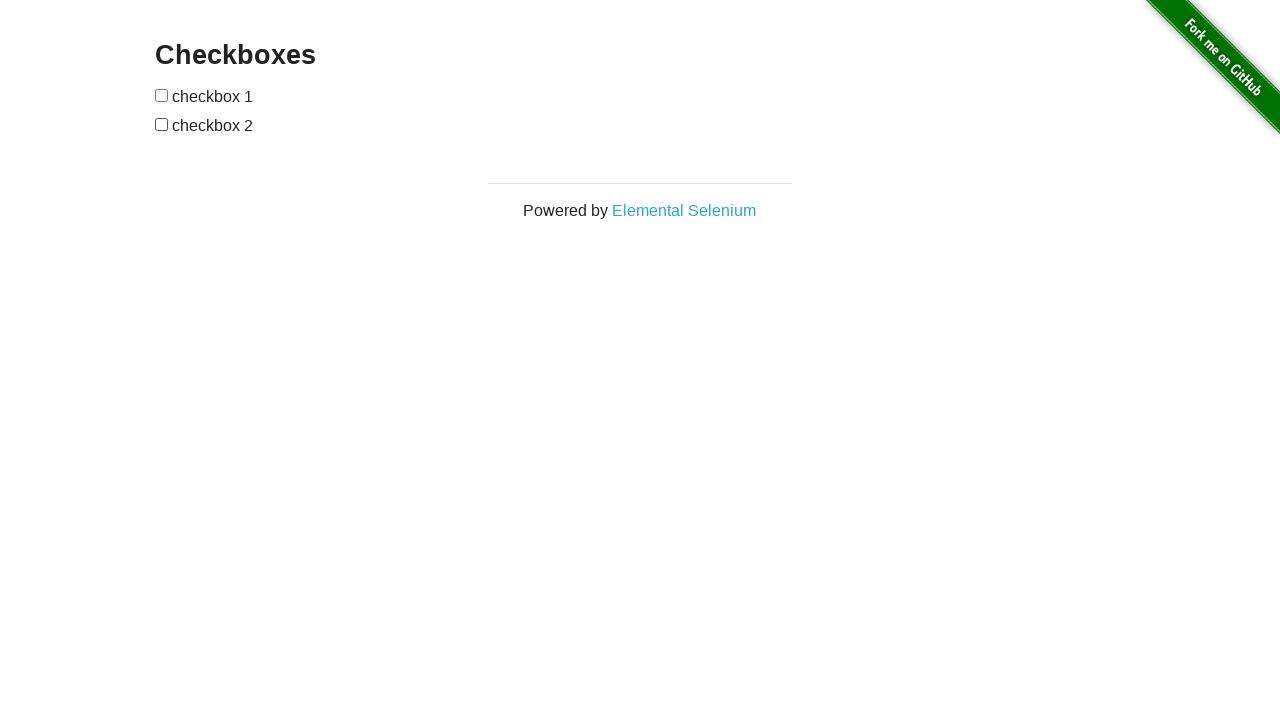